Tests radio button functionality by selecting the "Impressive" radio button and verifying the selection result is displayed correctly

Starting URL: https://demoqa.com/radio-button

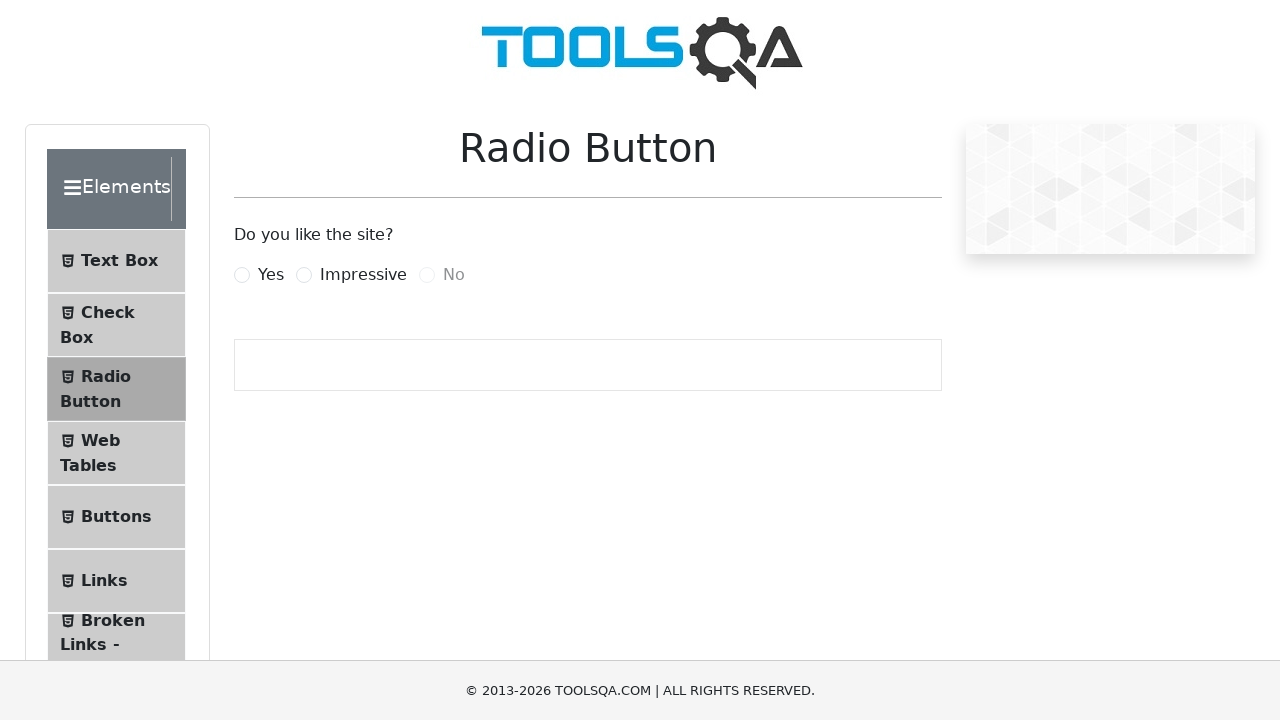

Clicked the 'Impressive' radio button label at (363, 275) on label[for='impressiveRadio']
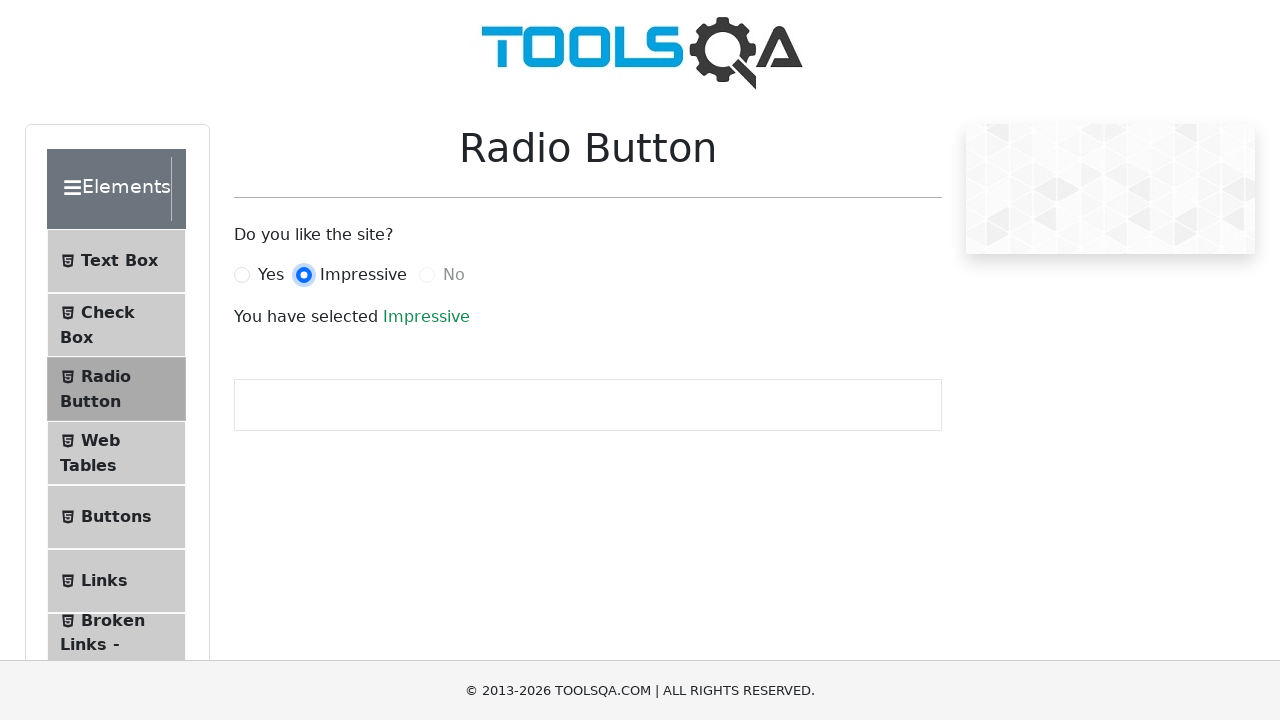

Waited for result text to appear
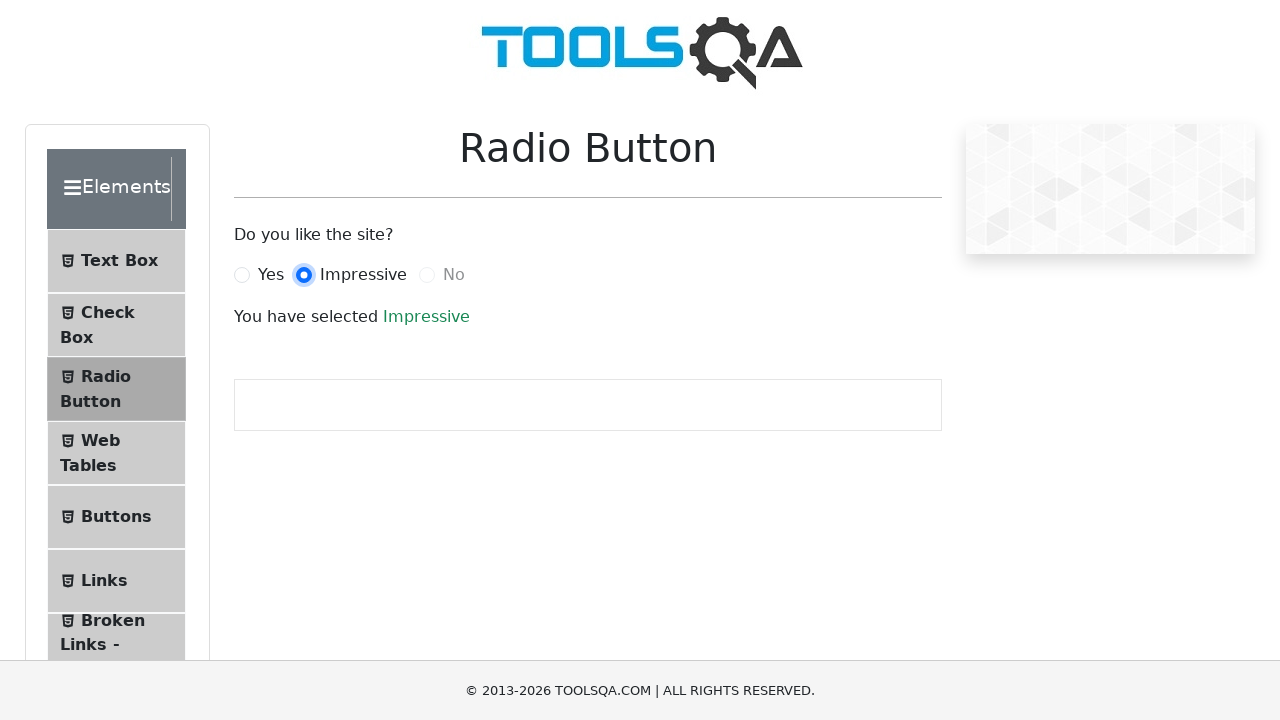

Retrieved result text: 'Impressive'
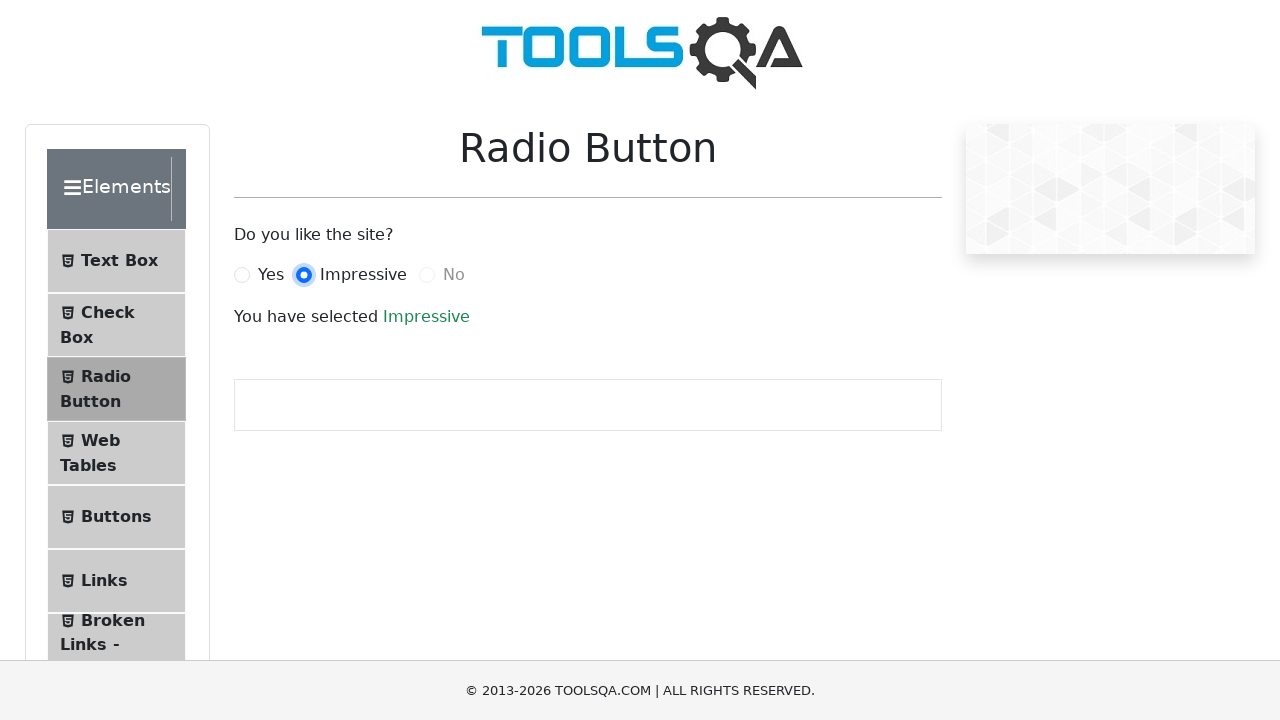

Verified result text matches 'Impressive'
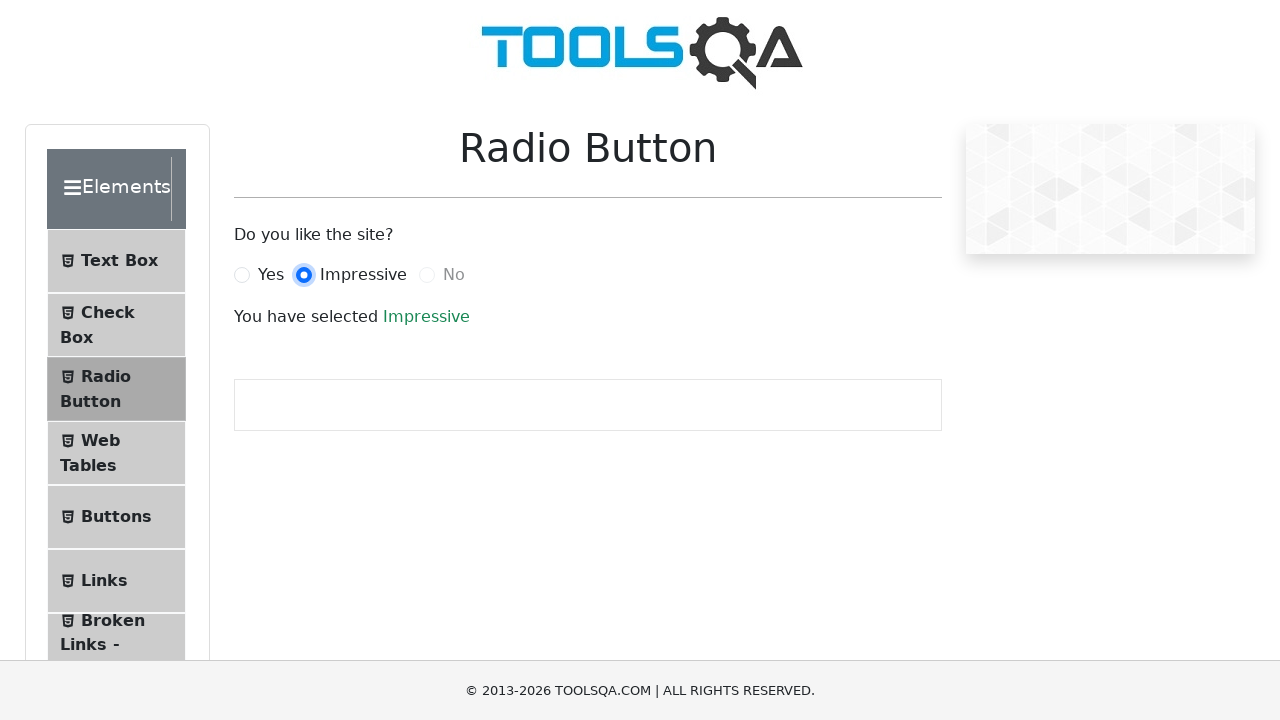

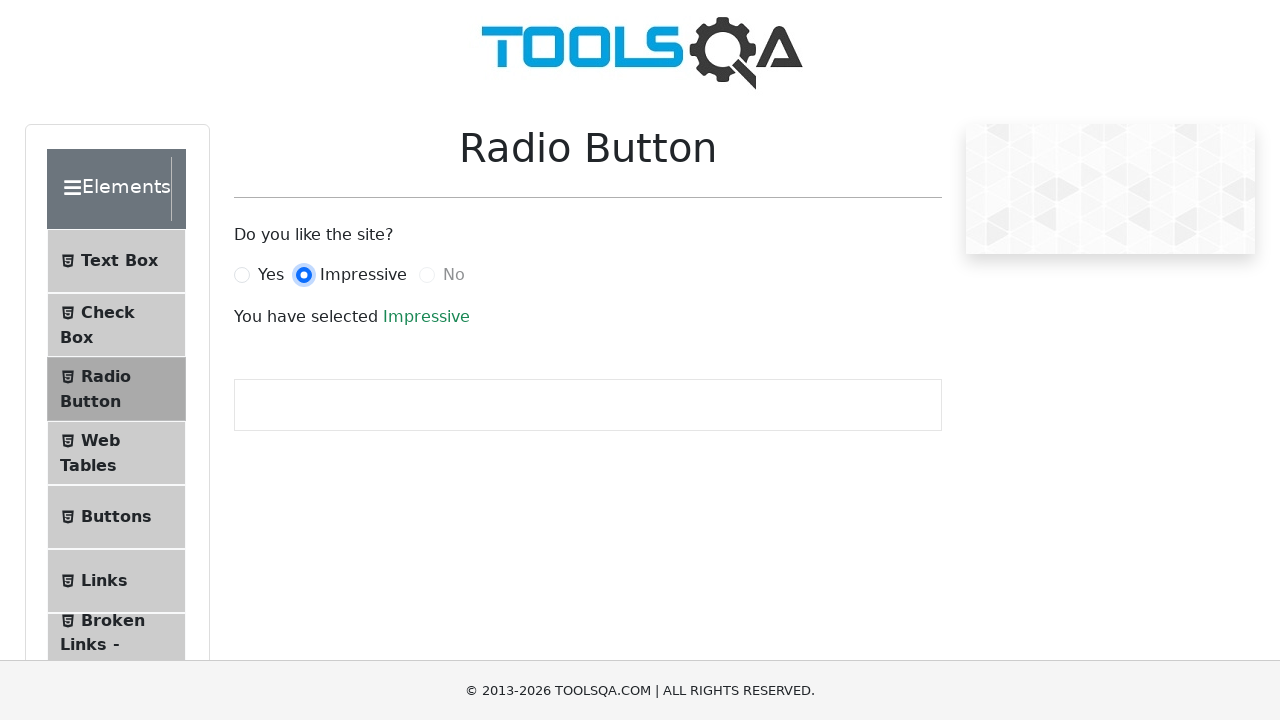